Tests the People section by clicking through all team category tabs (Chair Professors, Faculty, Collaborators, Researchers, etc.)

Starting URL: https://colab.humanbrain.in/

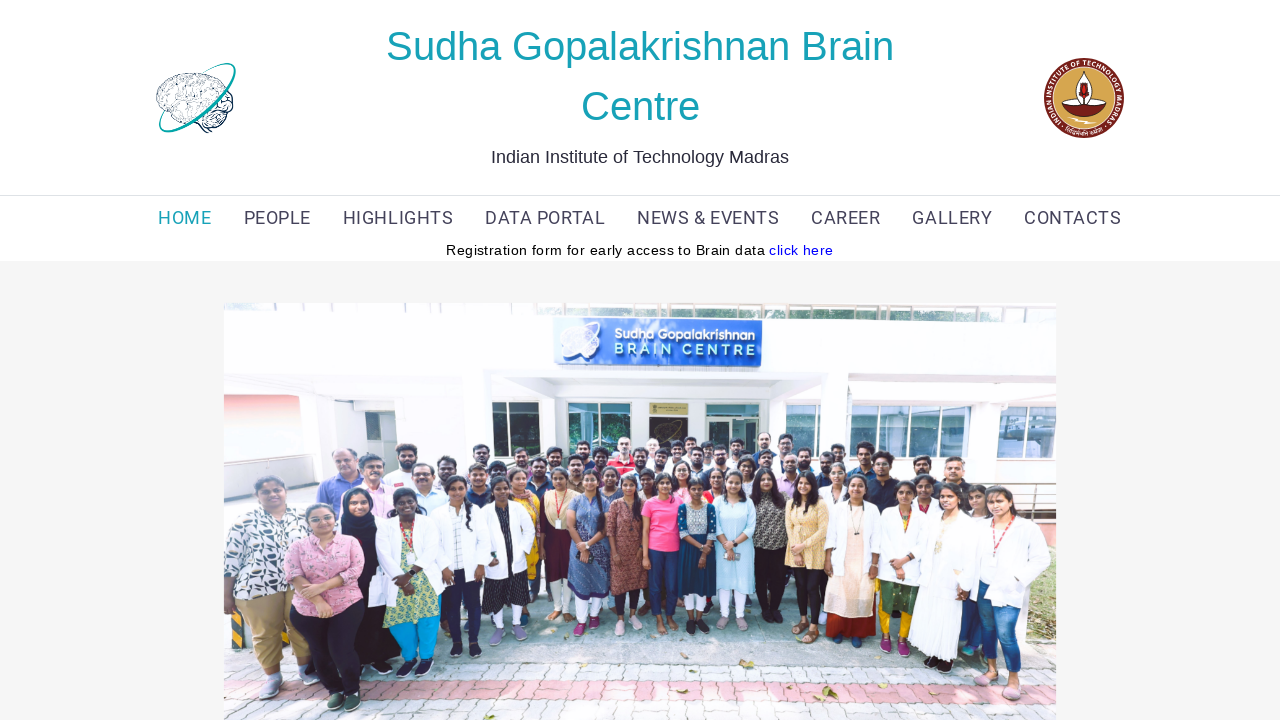

Clicked PEOPLE link to navigate to People section at (277, 218) on xpath=(//a[text()='PEOPLE'])[1]
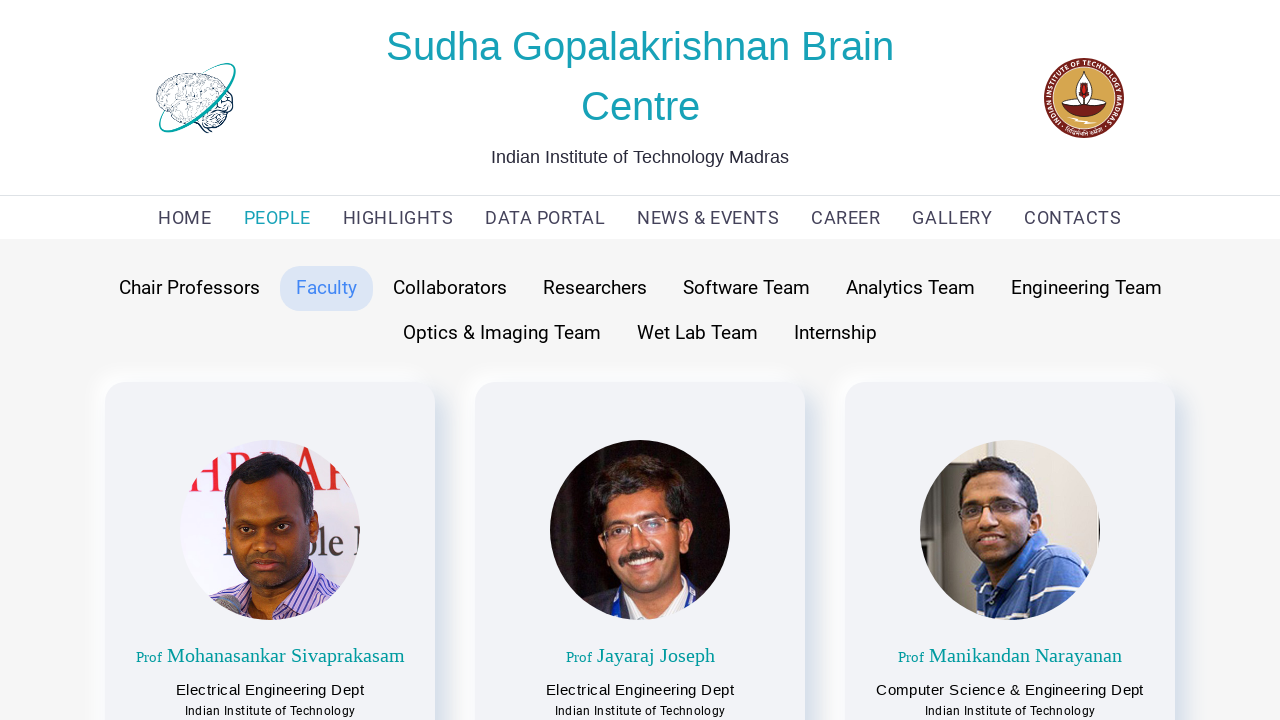

Clicked Chair Professors tab at (189, 288) on button:has-text('Chair Professors')
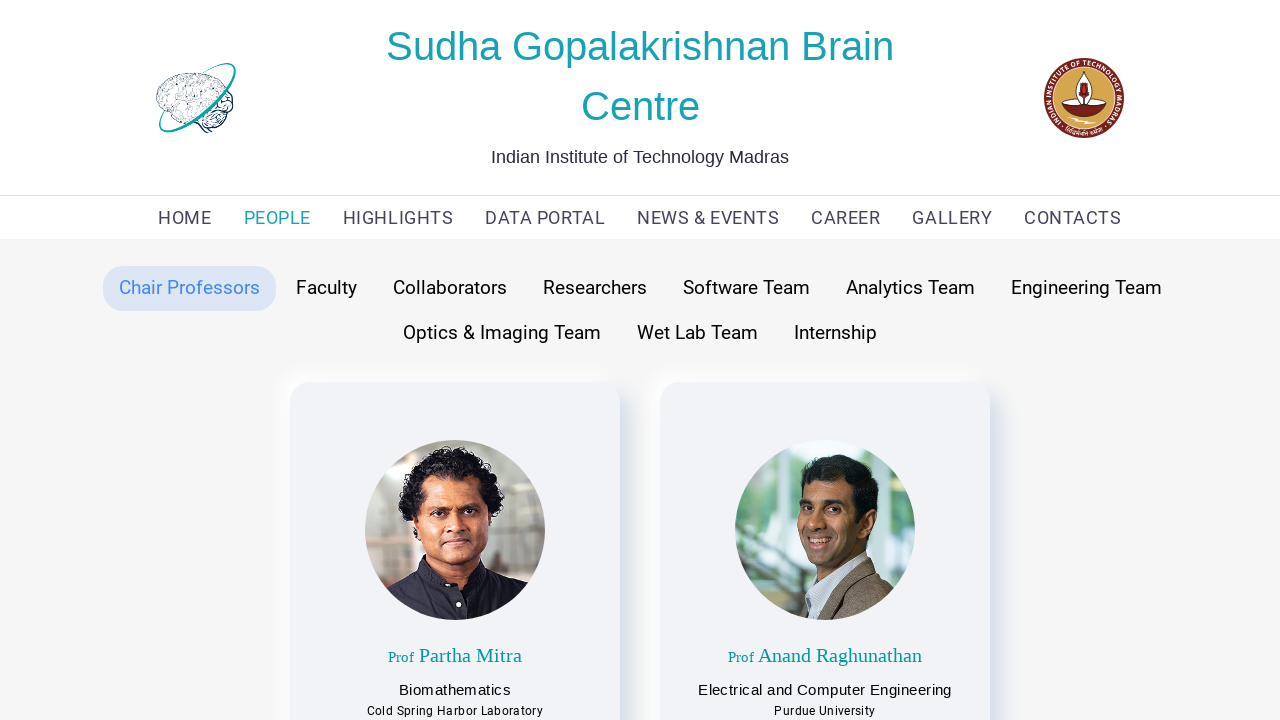

Scrolled to bottom of Chair Professors section
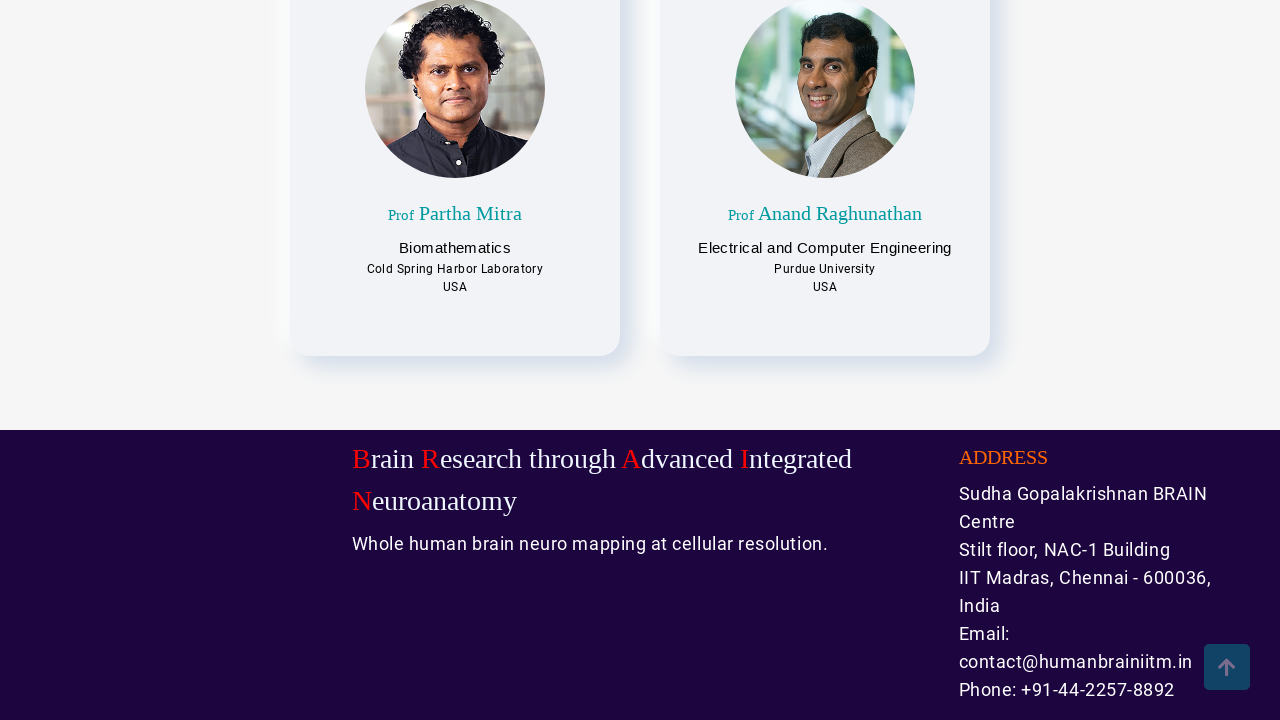

Scrolled back to top of Chair Professors section
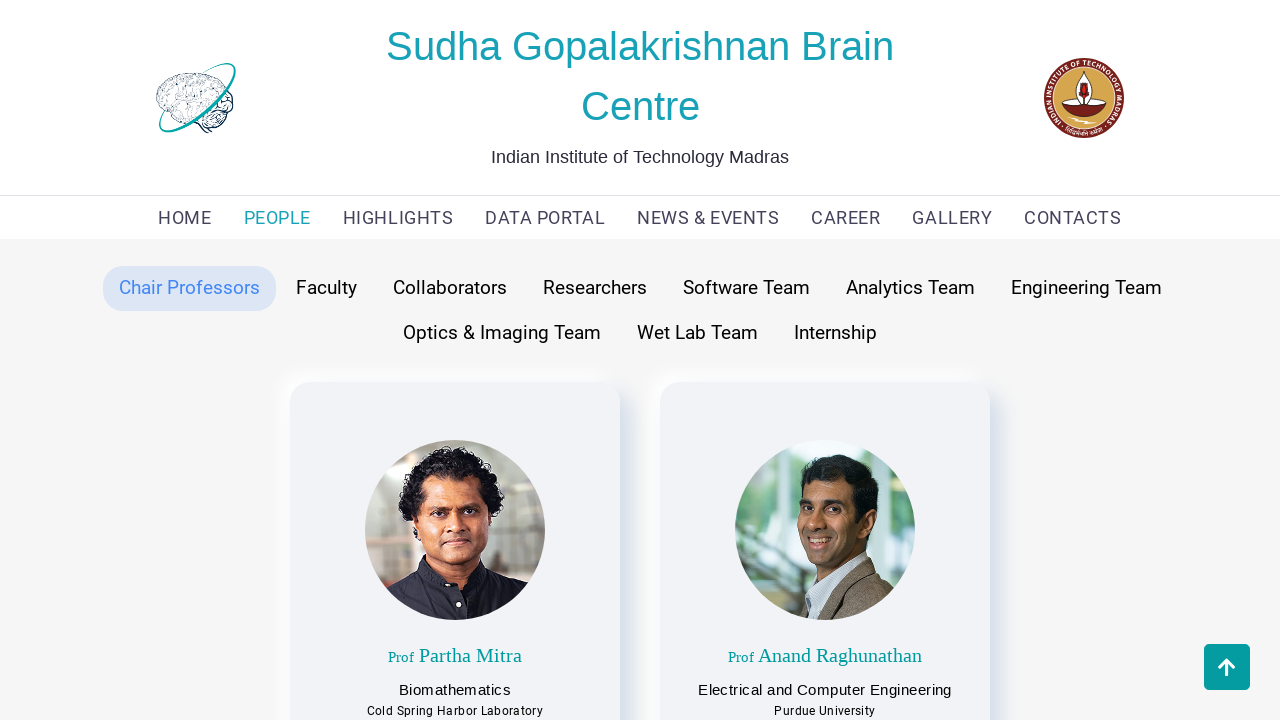

Clicked Faculty tab at (326, 288) on button:has-text('Faculty')
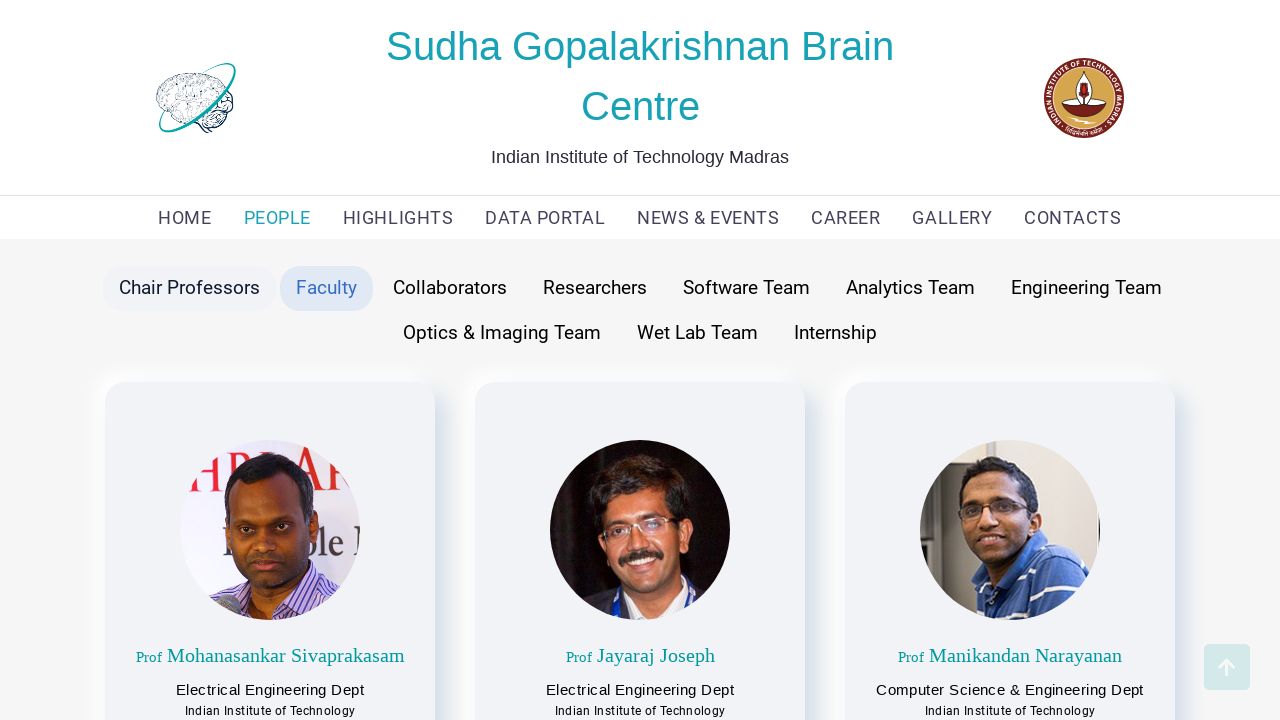

Scrolled to bottom of Faculty section
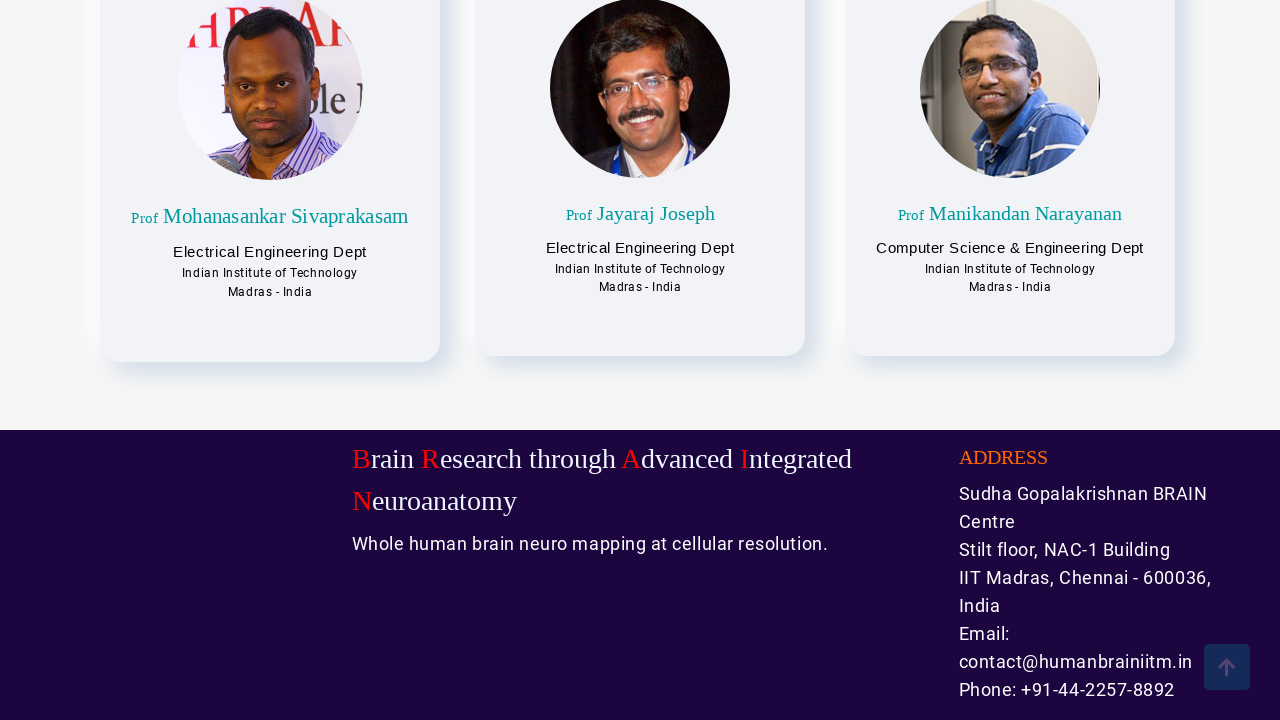

Scrolled back to top of Faculty section
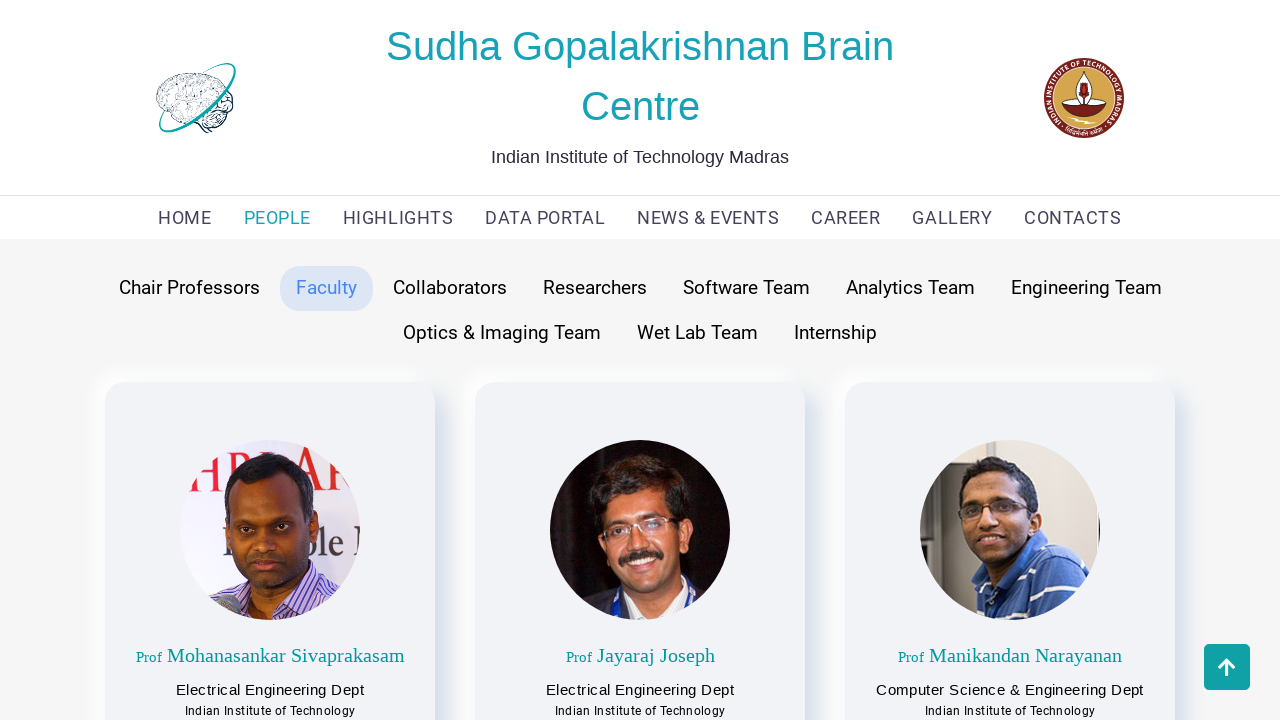

Clicked Collaborators tab at (450, 288) on button:has-text('Collaborators')
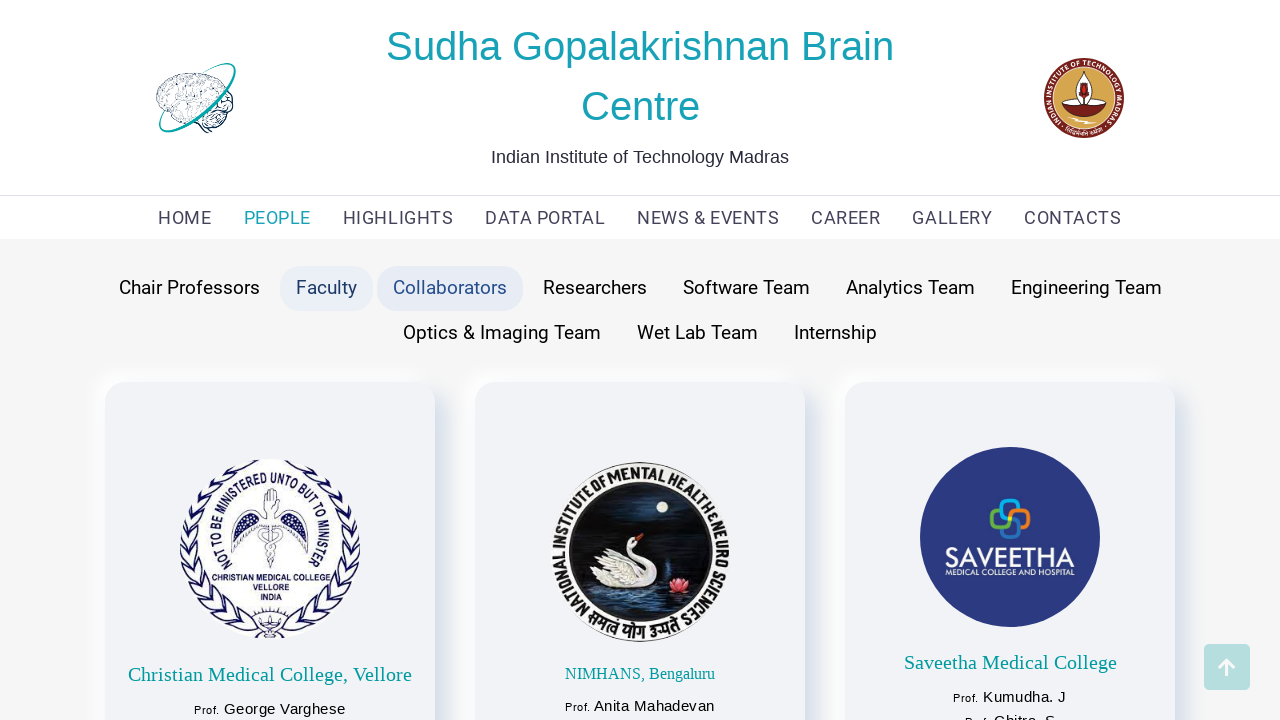

Scrolled to bottom of Collaborators section
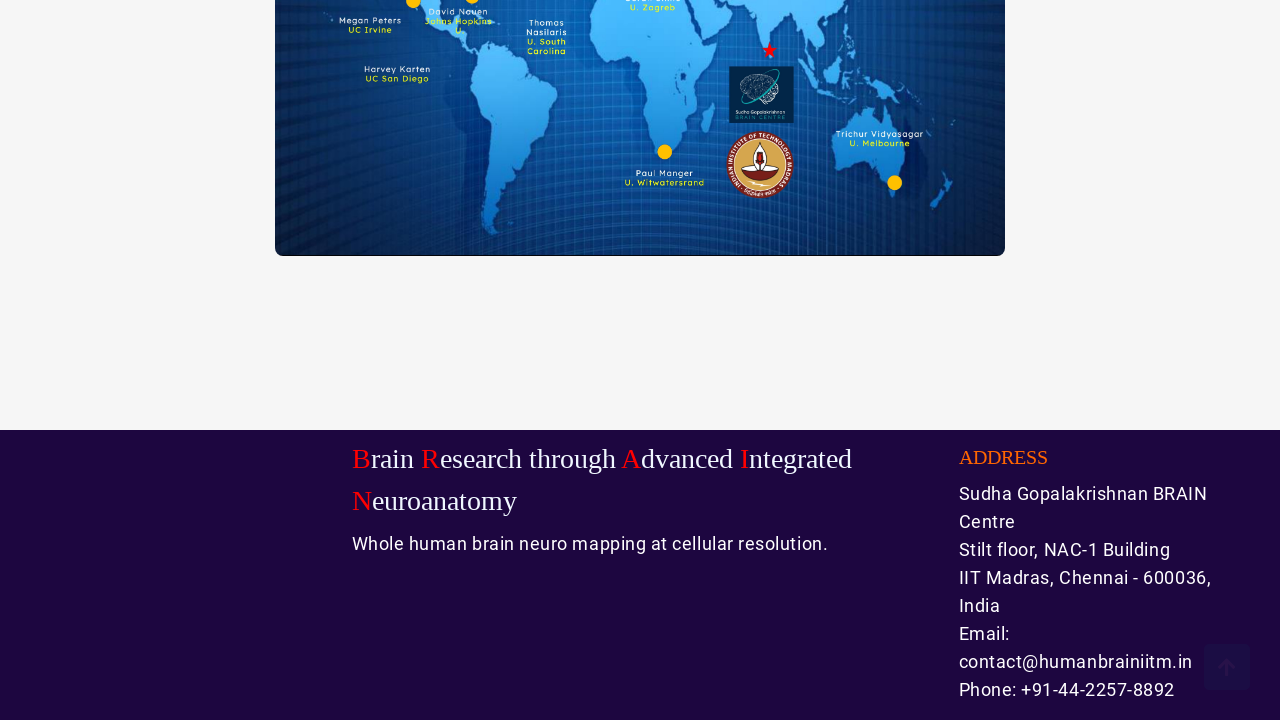

Scrolled back to top of Collaborators section
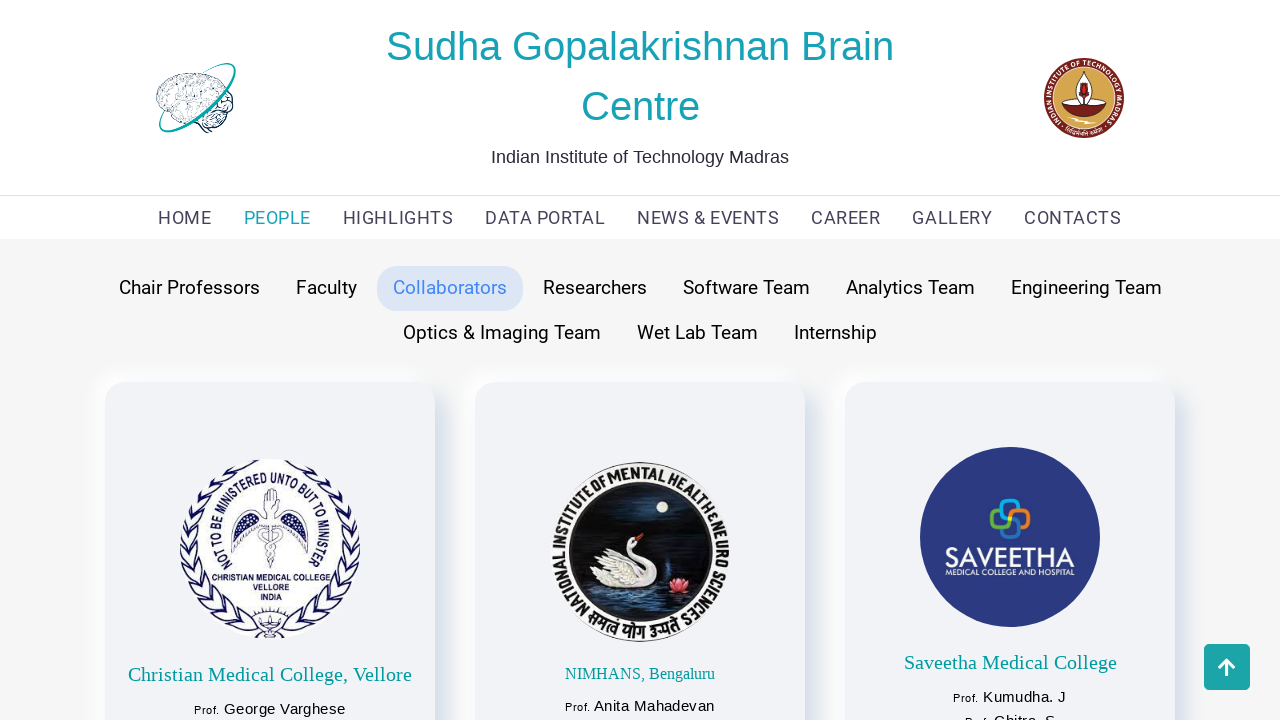

Clicked Researchers tab at (594, 288) on button:has-text('Researchers')
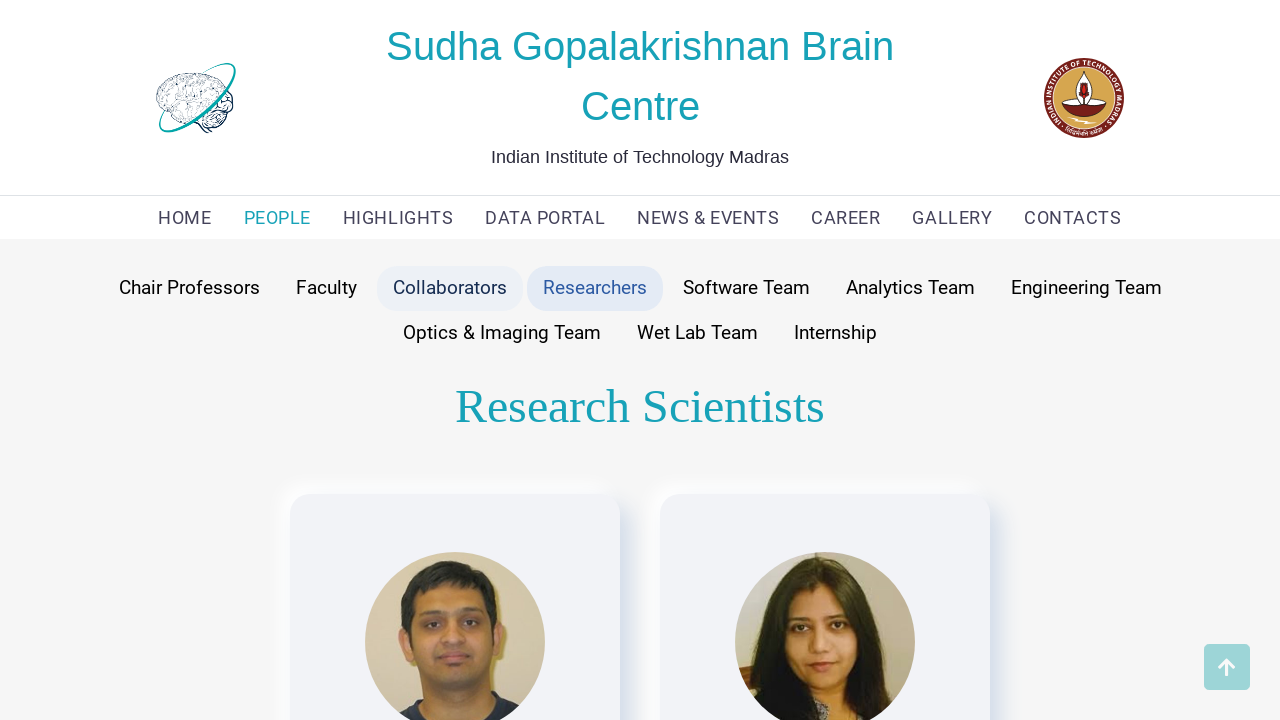

Scrolled to bottom of Researchers section
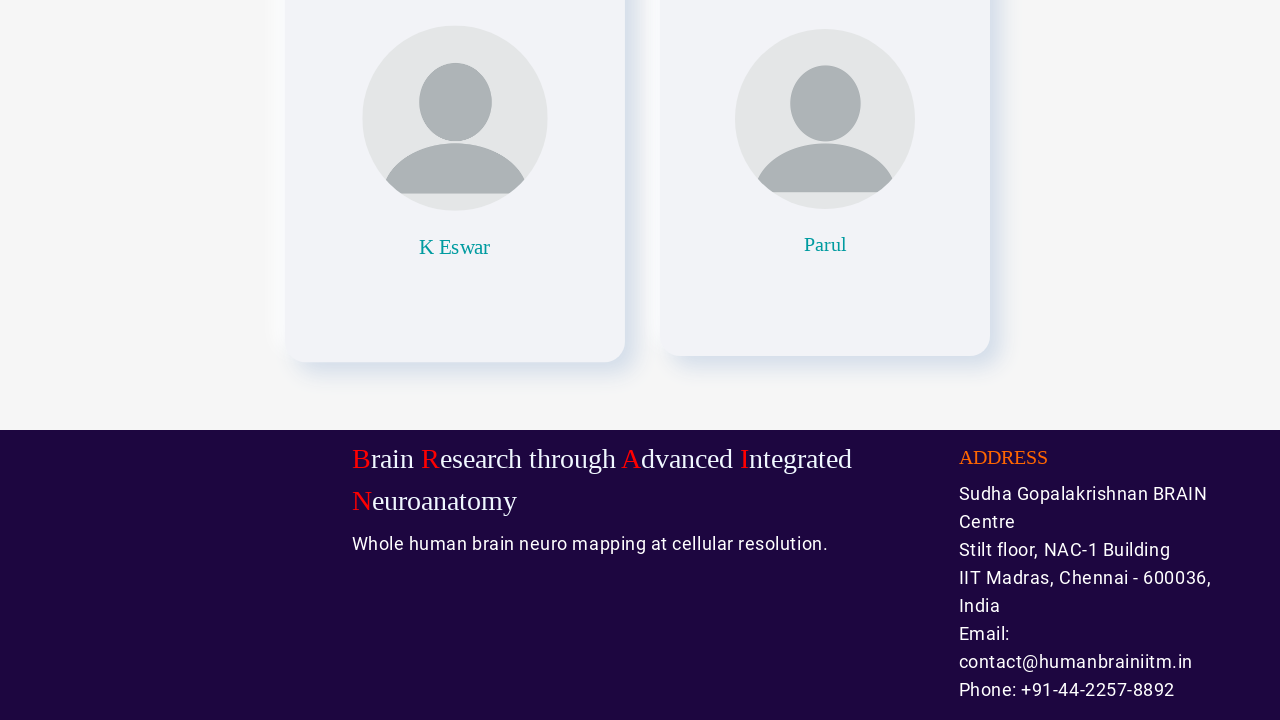

Scrolled back to top of Researchers section
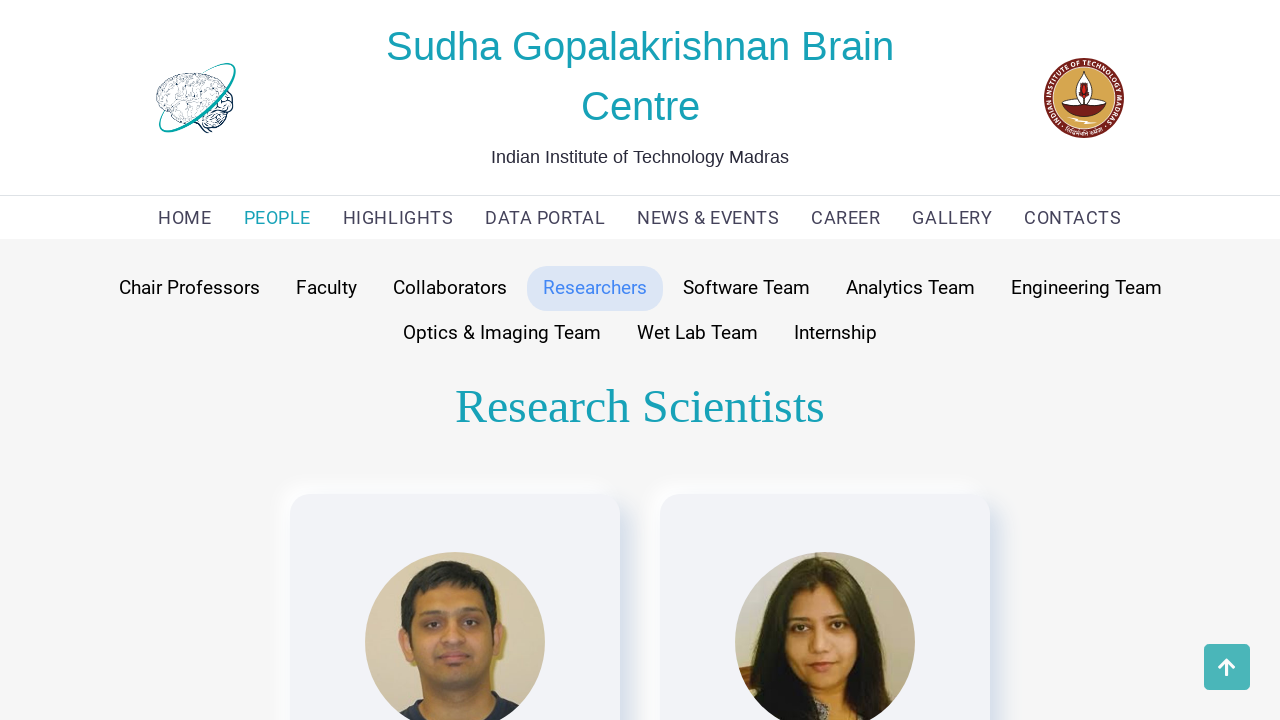

Clicked Software Team tab at (746, 288) on button:has-text('Software Team')
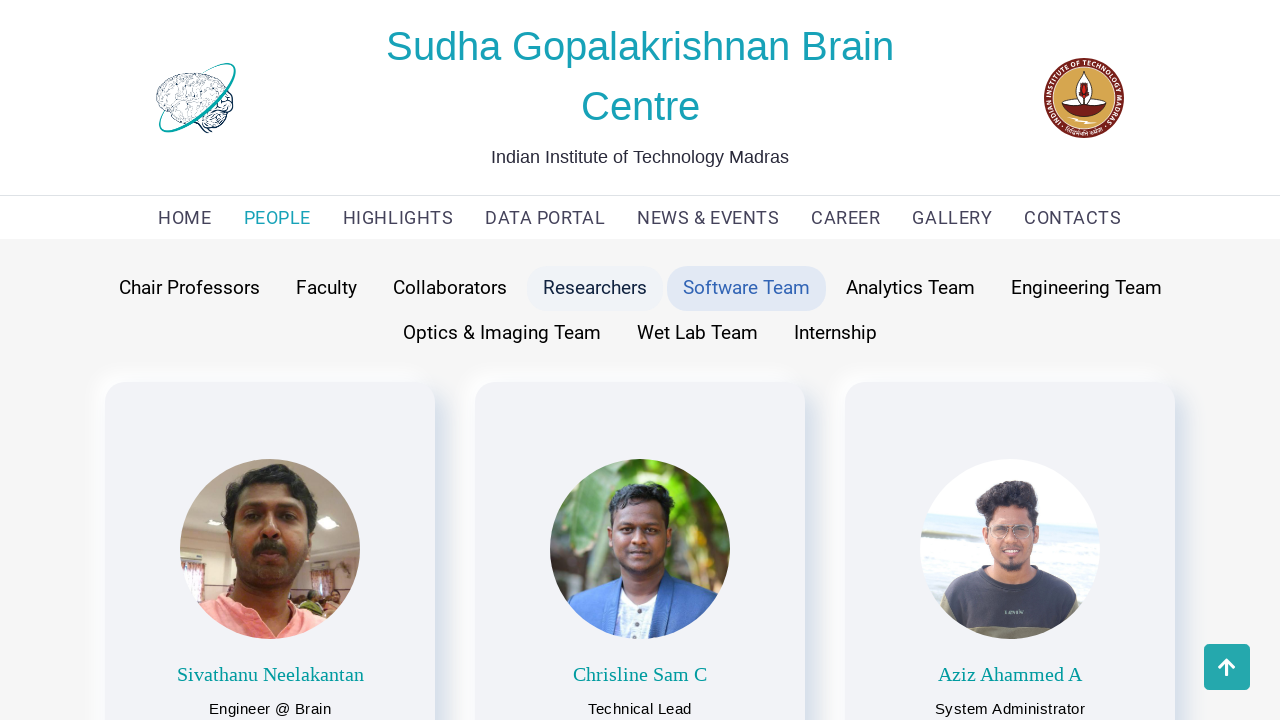

Scrolled to bottom of Software Team section
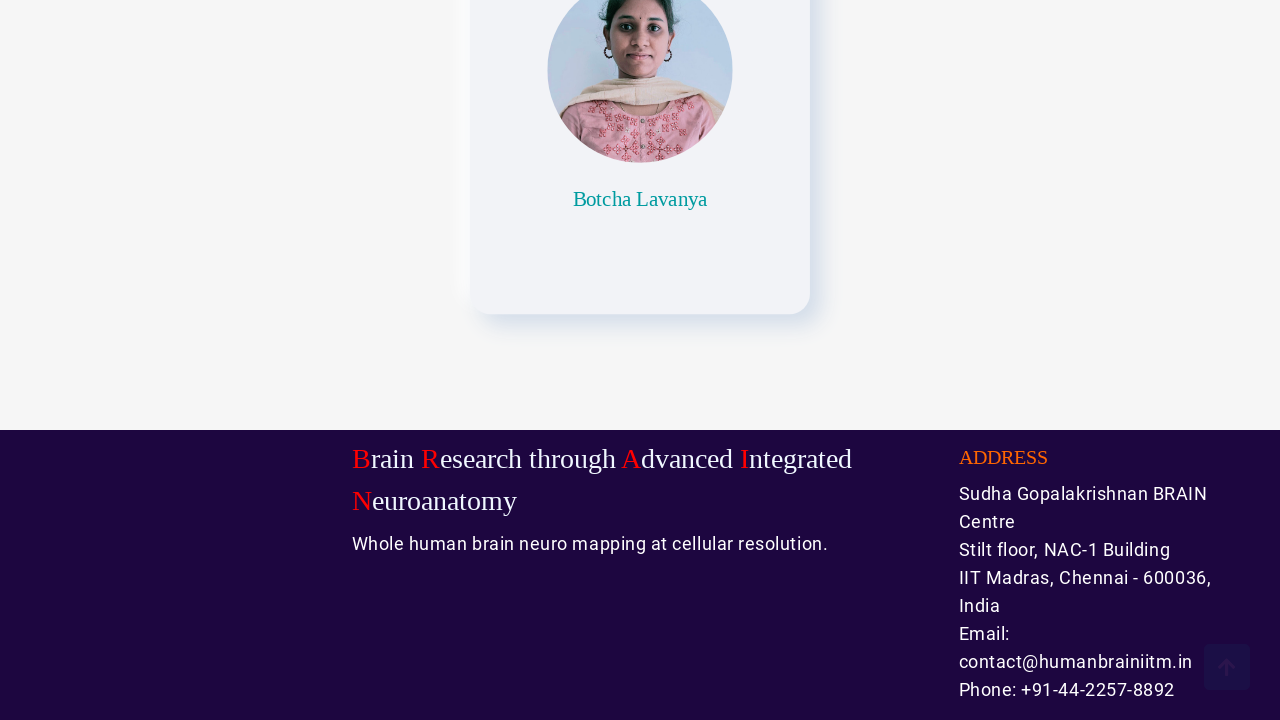

Scrolled back to top of Software Team section
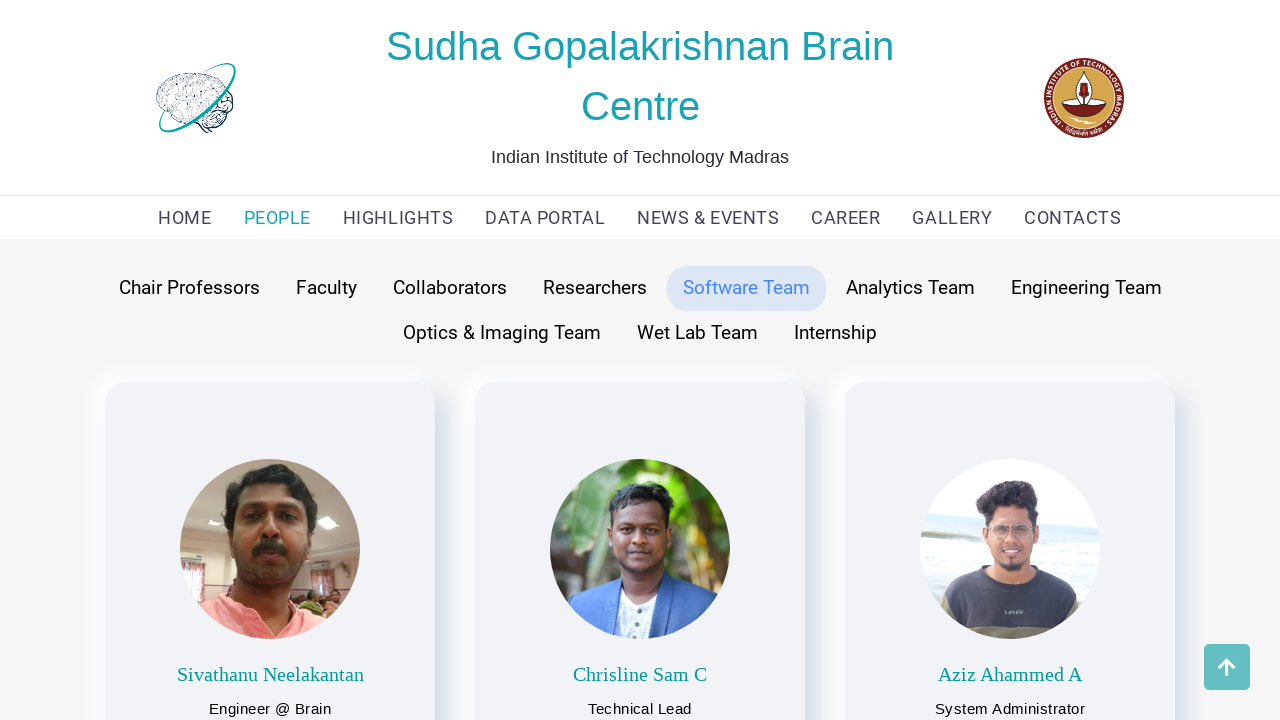

Clicked Analytics Team tab at (910, 288) on button:has-text('Analytics Team')
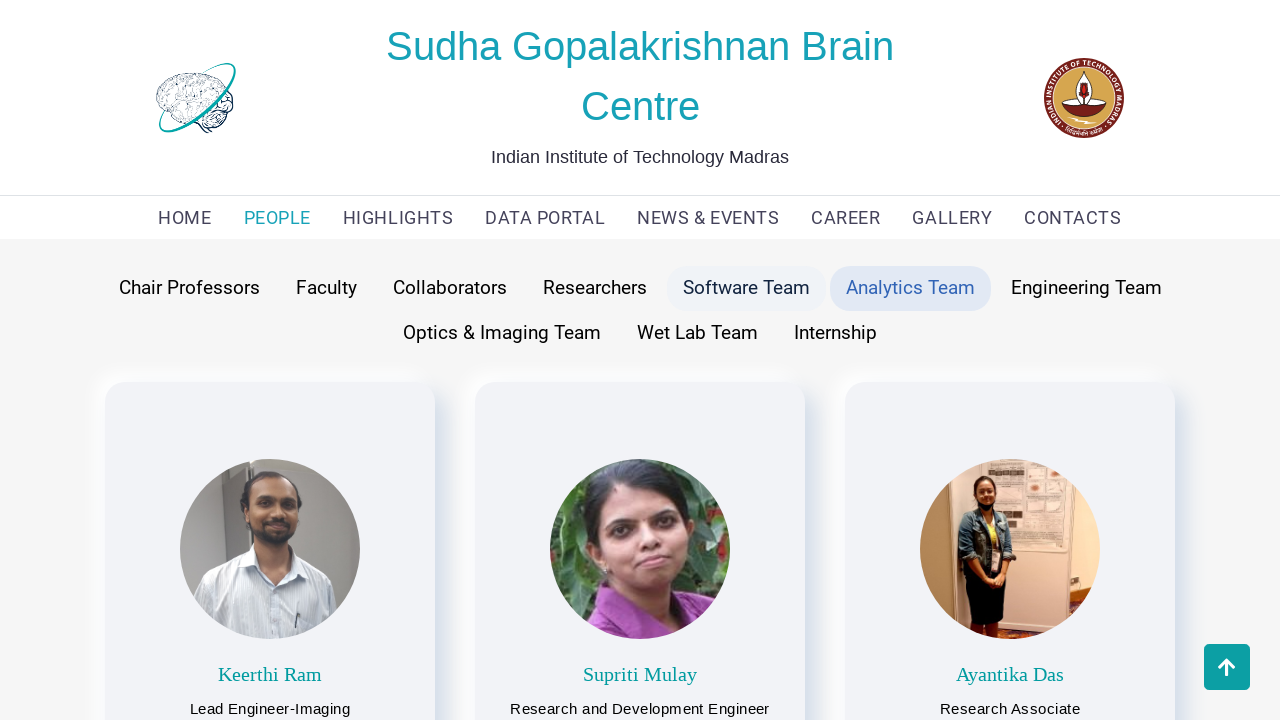

Scrolled to bottom of Analytics Team section
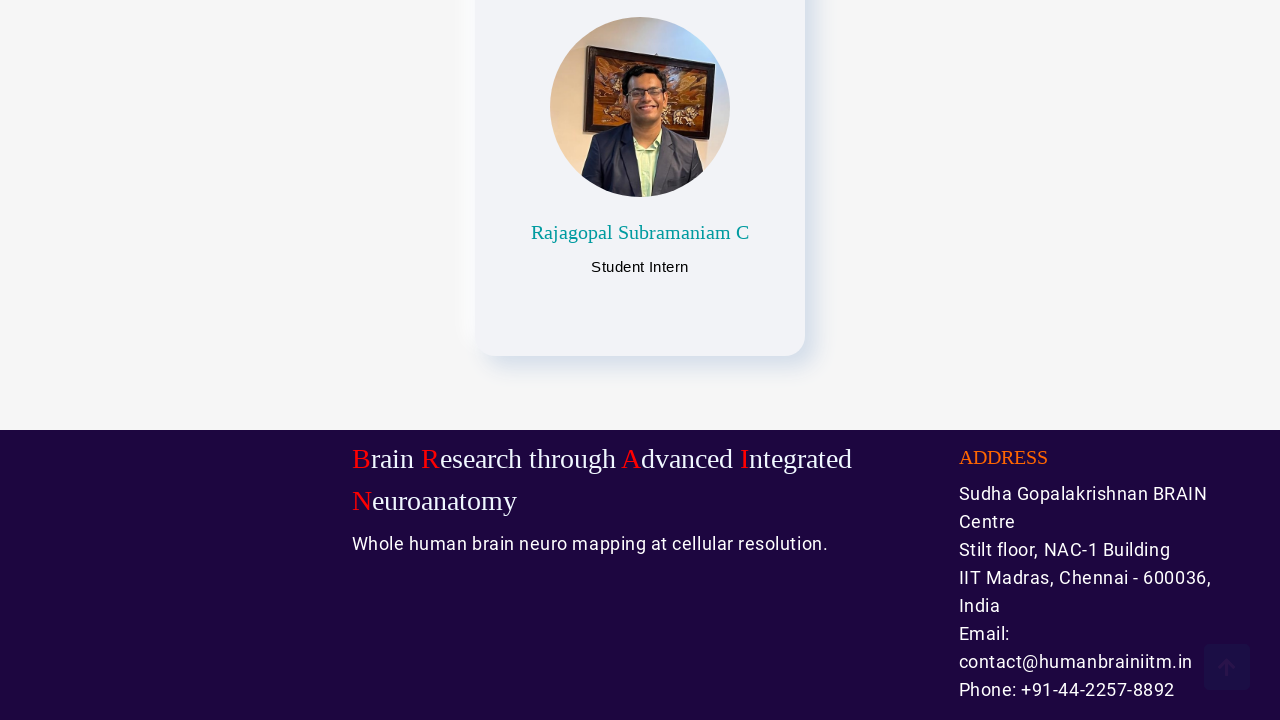

Scrolled back to top of Analytics Team section
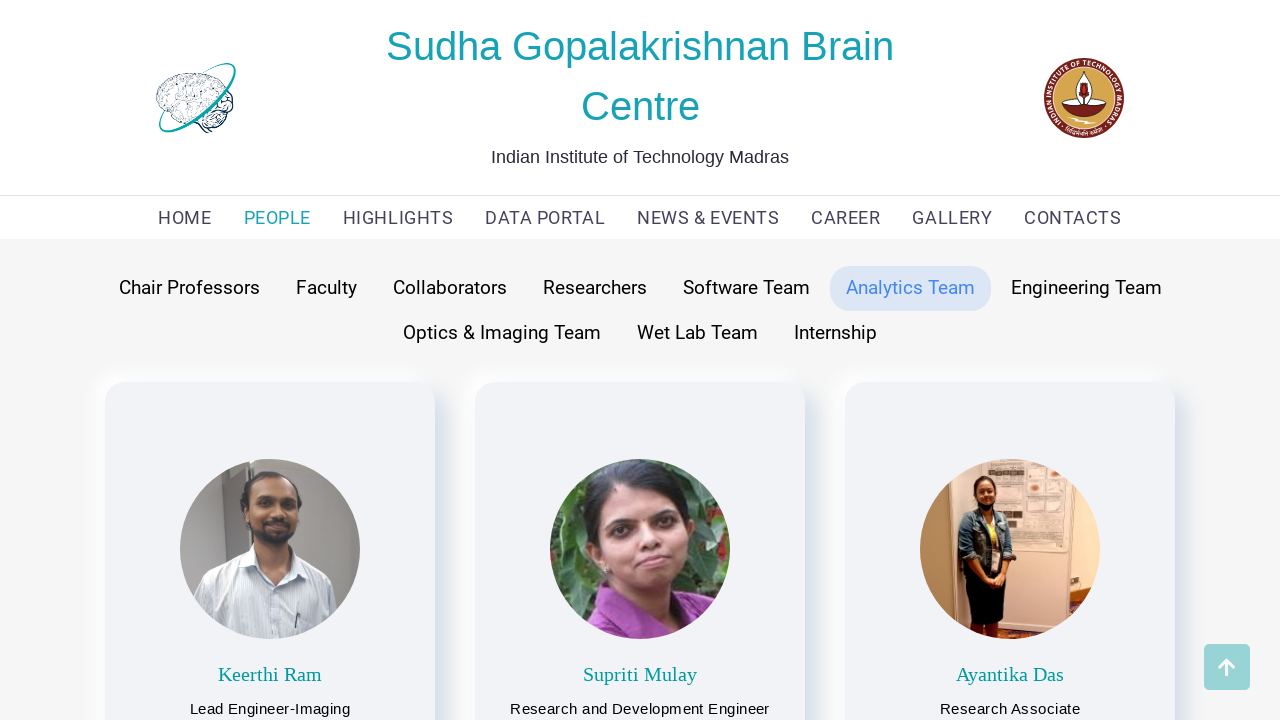

Clicked Engineering Team tab at (1086, 288) on button:has-text('Engineering Team')
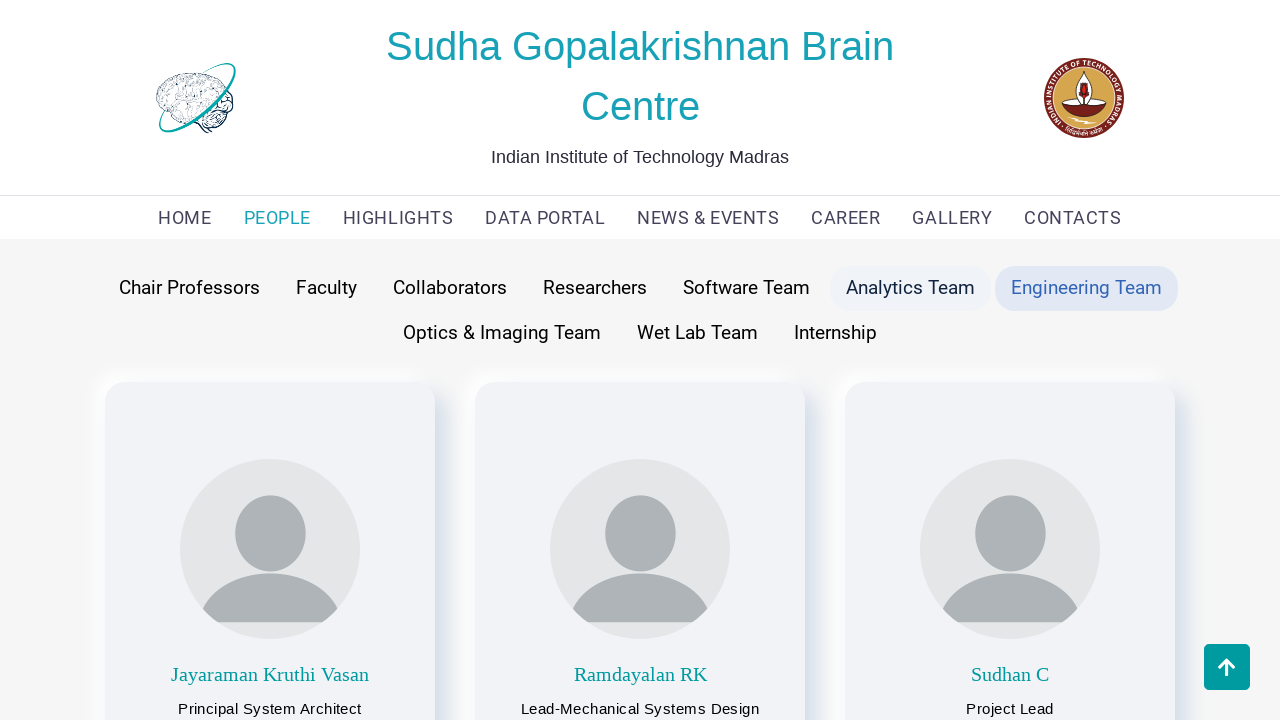

Scrolled to bottom of Engineering Team section
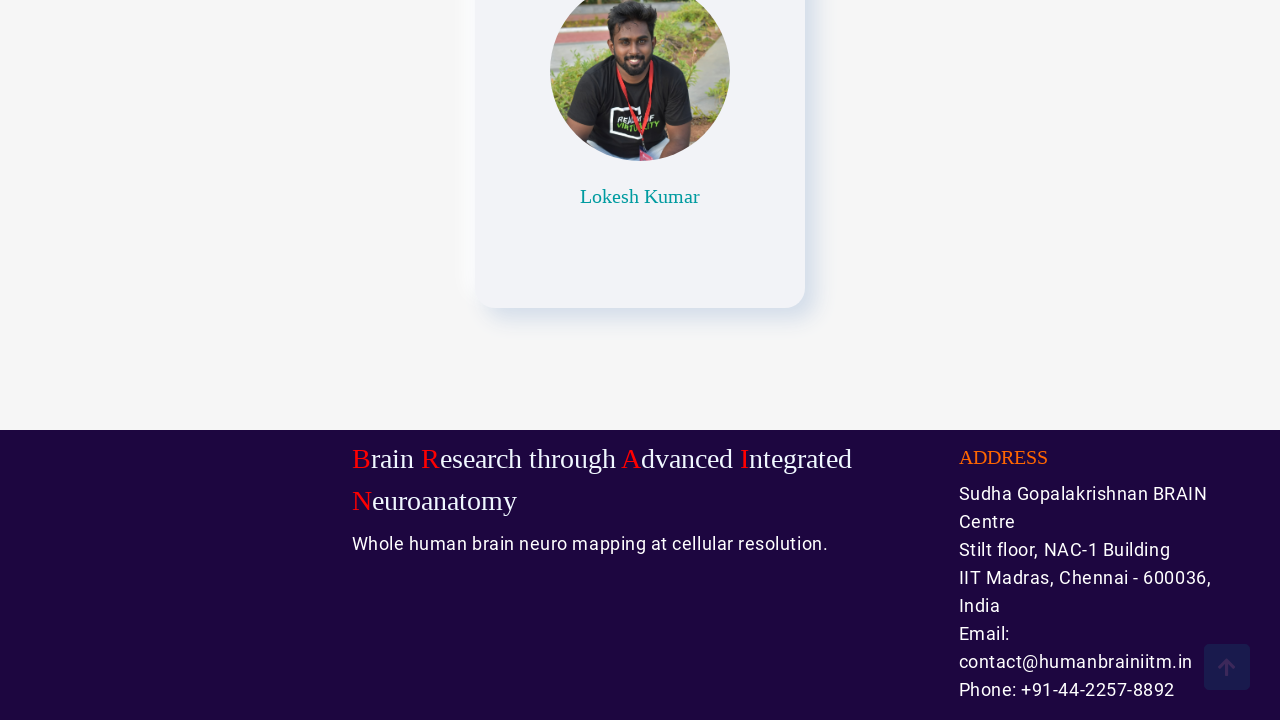

Scrolled back to top of Engineering Team section
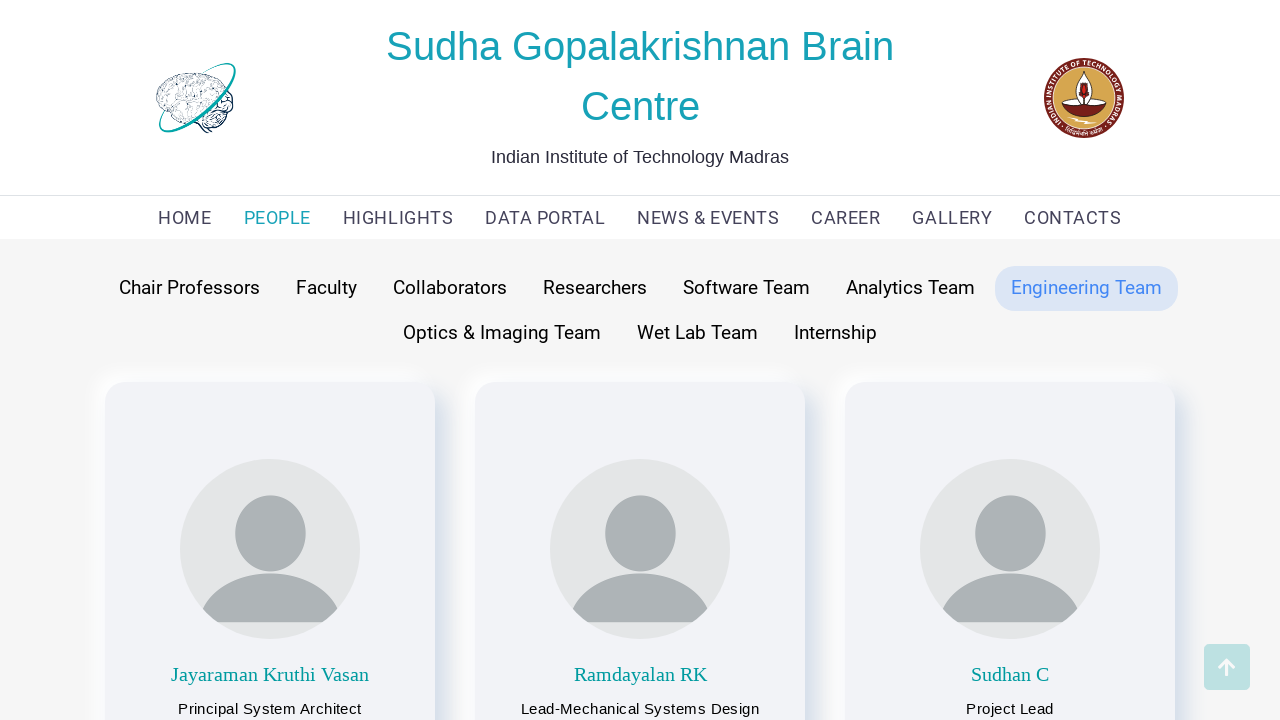

Clicked Optics & Imaging Team tab at (502, 333) on button:has-text('Optics & Imaging Team')
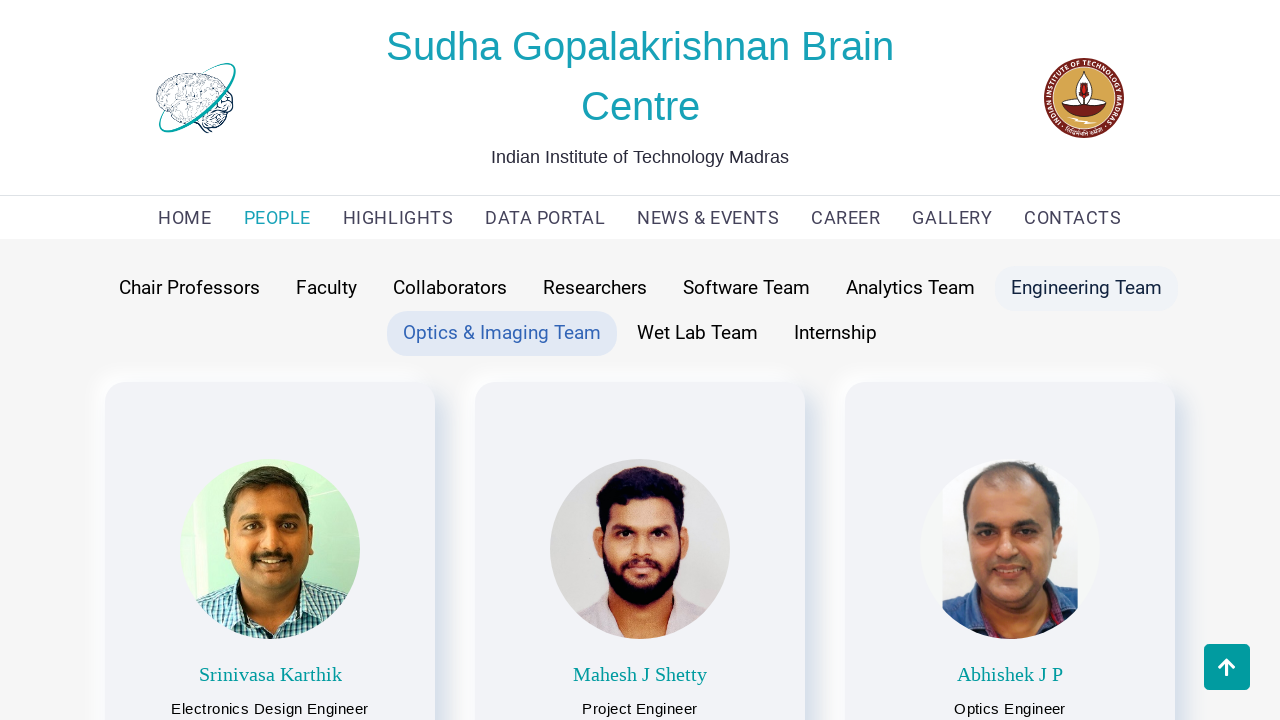

Scrolled to bottom of Optics & Imaging Team section
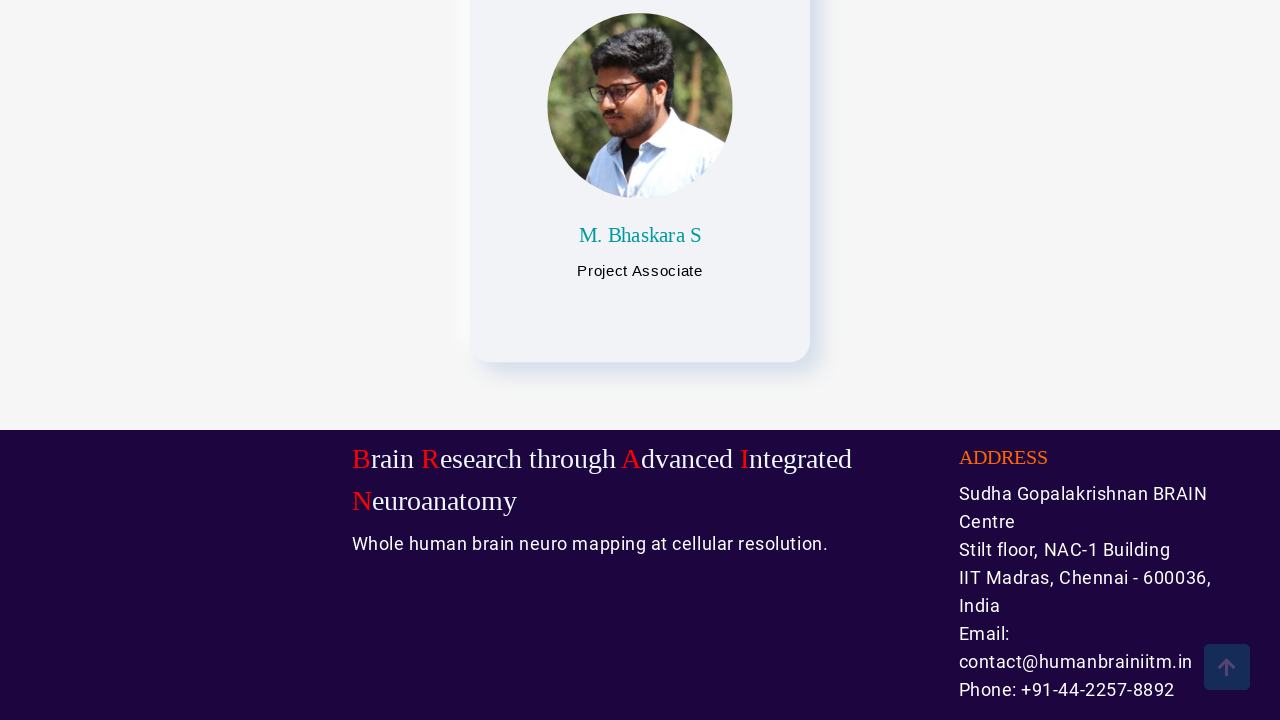

Scrolled back to top of Optics & Imaging Team section
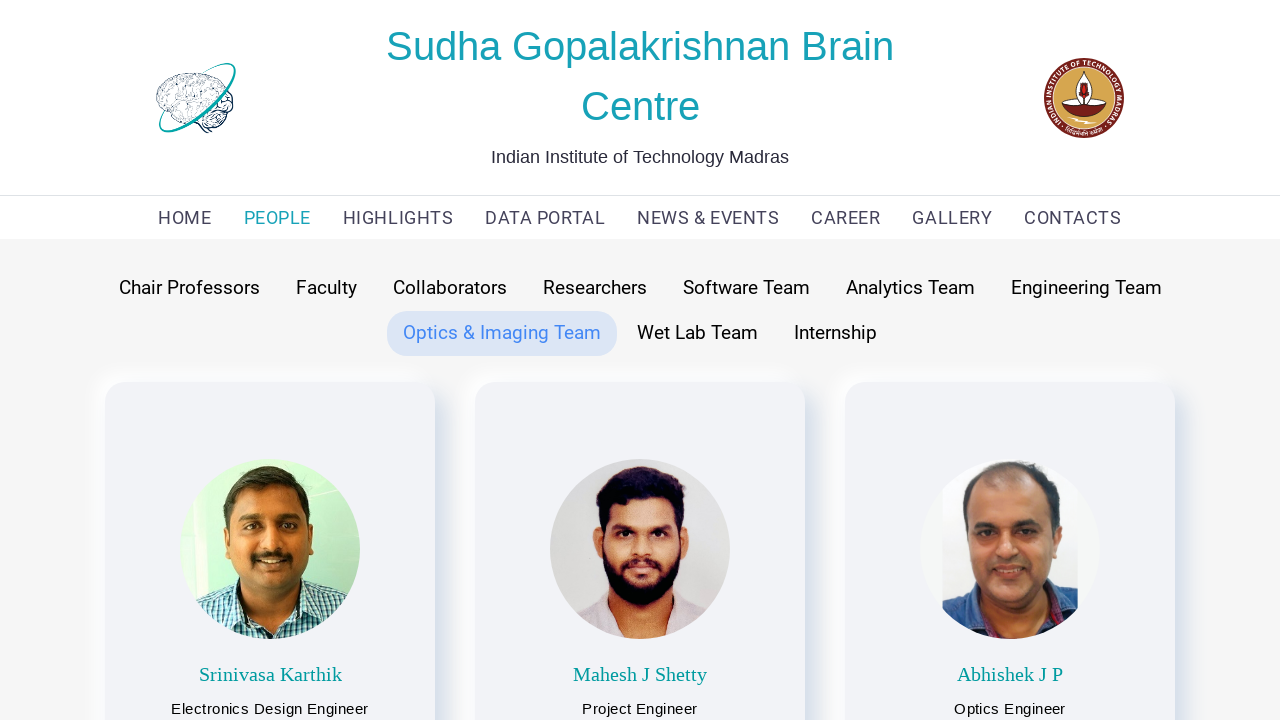

Clicked Wet Lab Team tab at (698, 333) on button:has-text('Wet Lab Team')
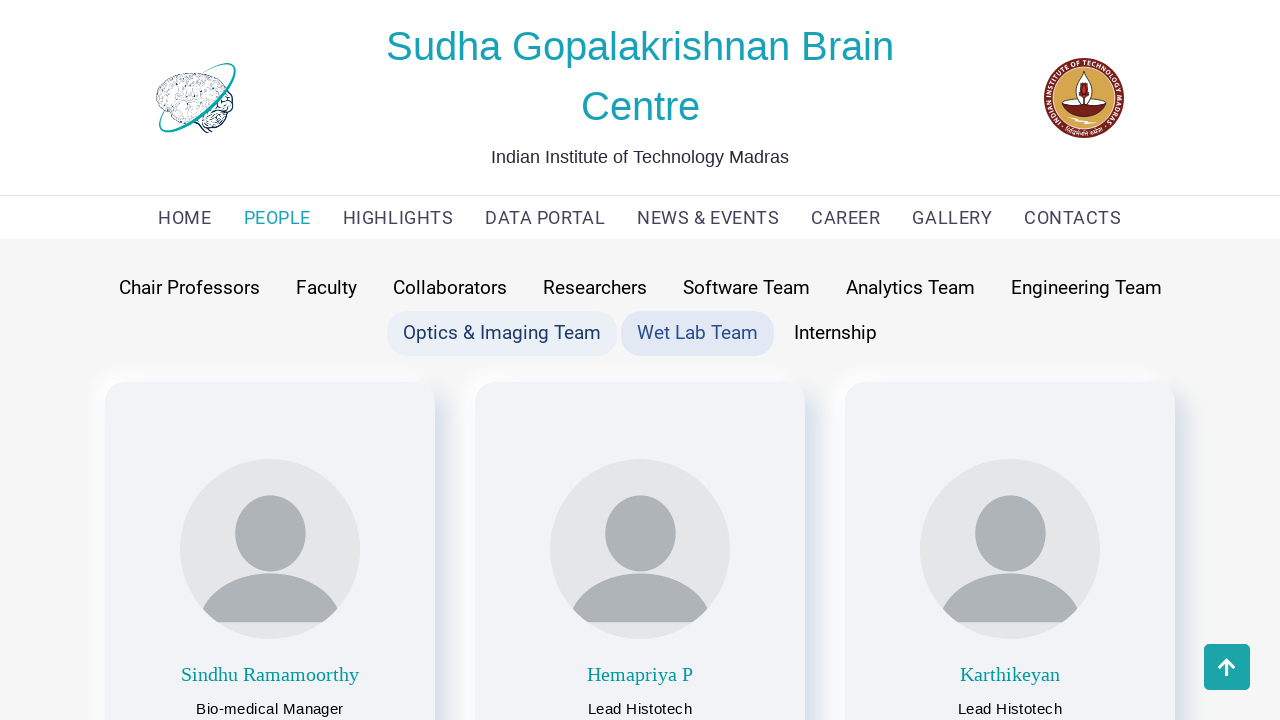

Scrolled to bottom of Wet Lab Team section
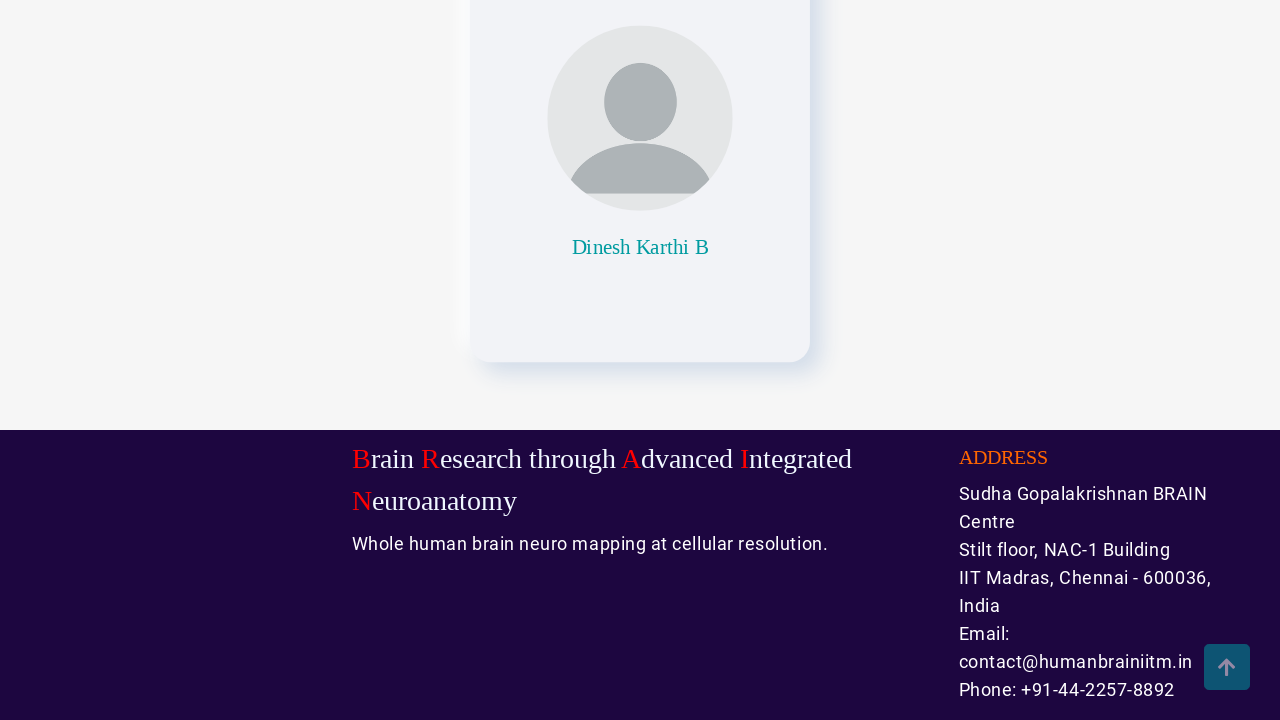

Scrolled back to top of Wet Lab Team section
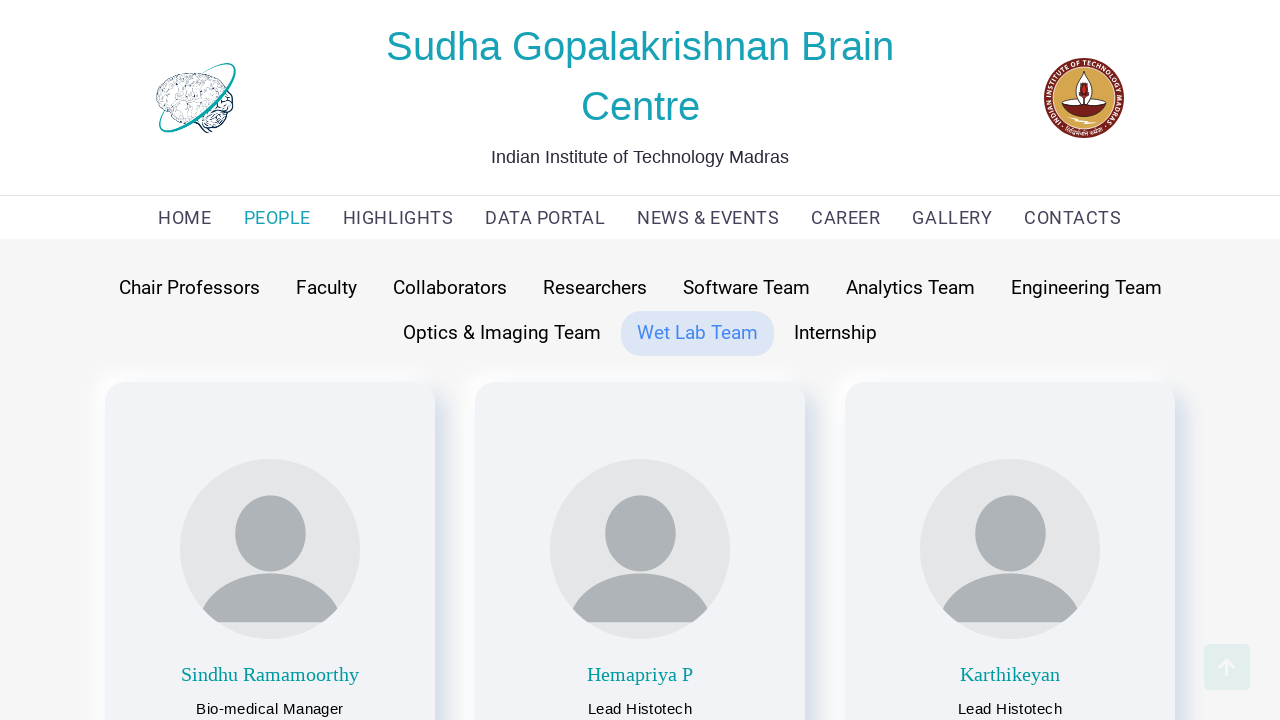

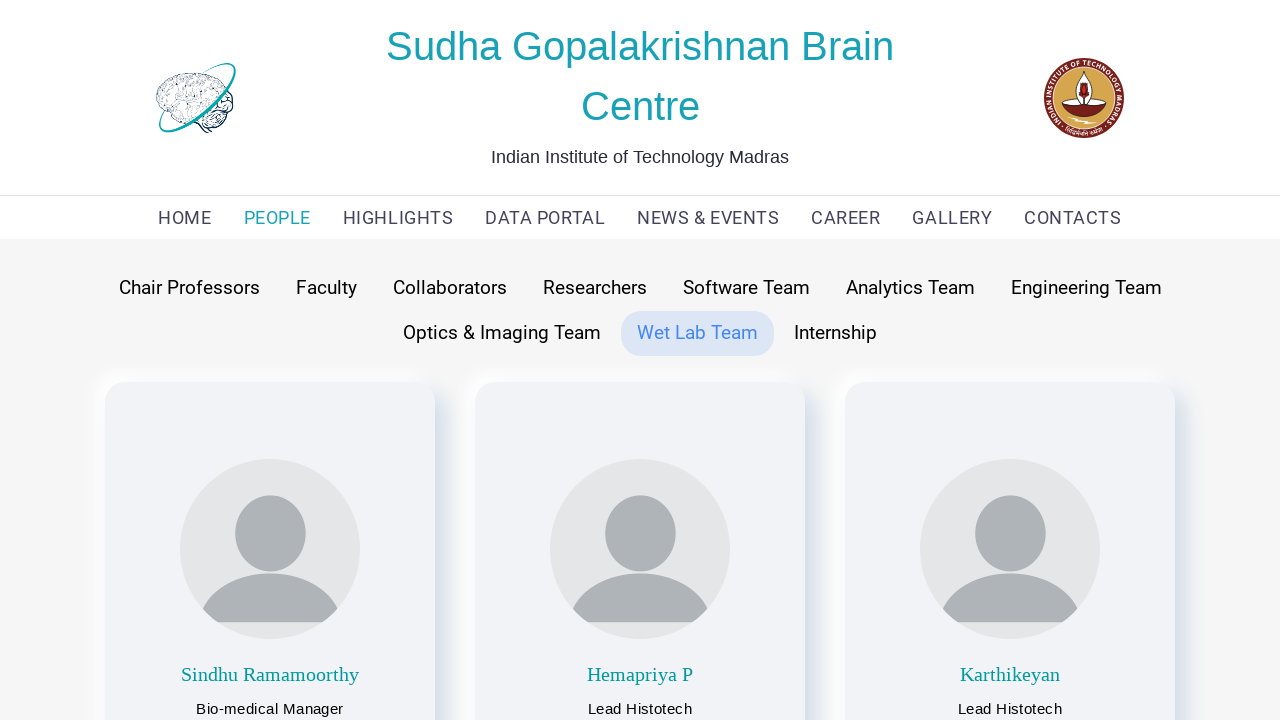